Tests adding specific grocery items (Cucumber, Brocolli, Beetroot) to a shopping cart by iterating through product listings and clicking the "Add to cart" button for matching items.

Starting URL: https://rahulshettyacademy.com/seleniumPractise/

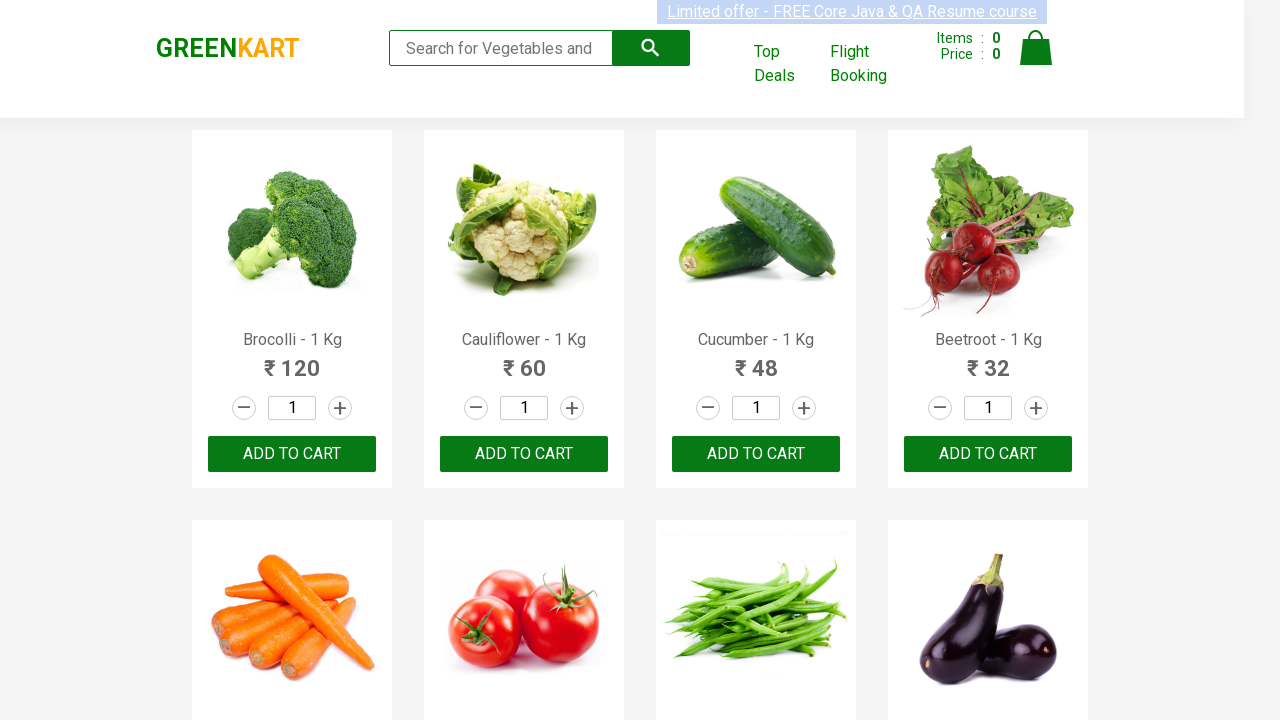

Waited for product listings to load
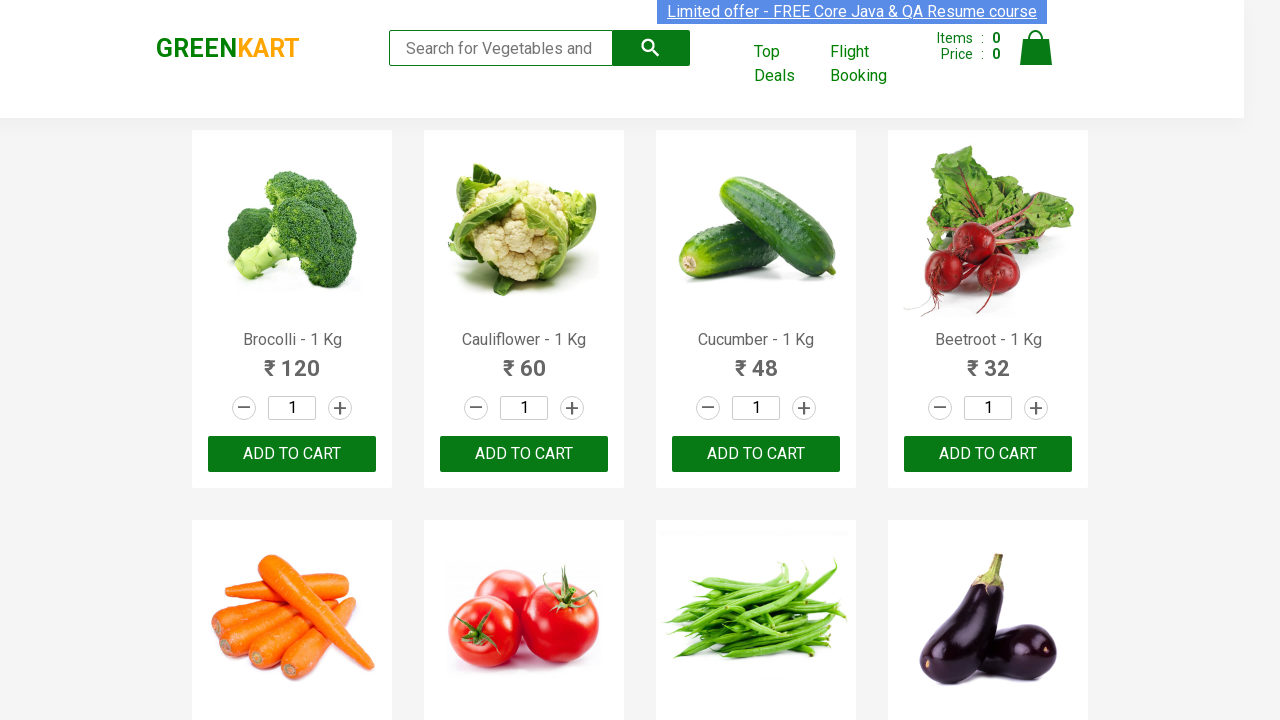

Retrieved all product name elements from the page
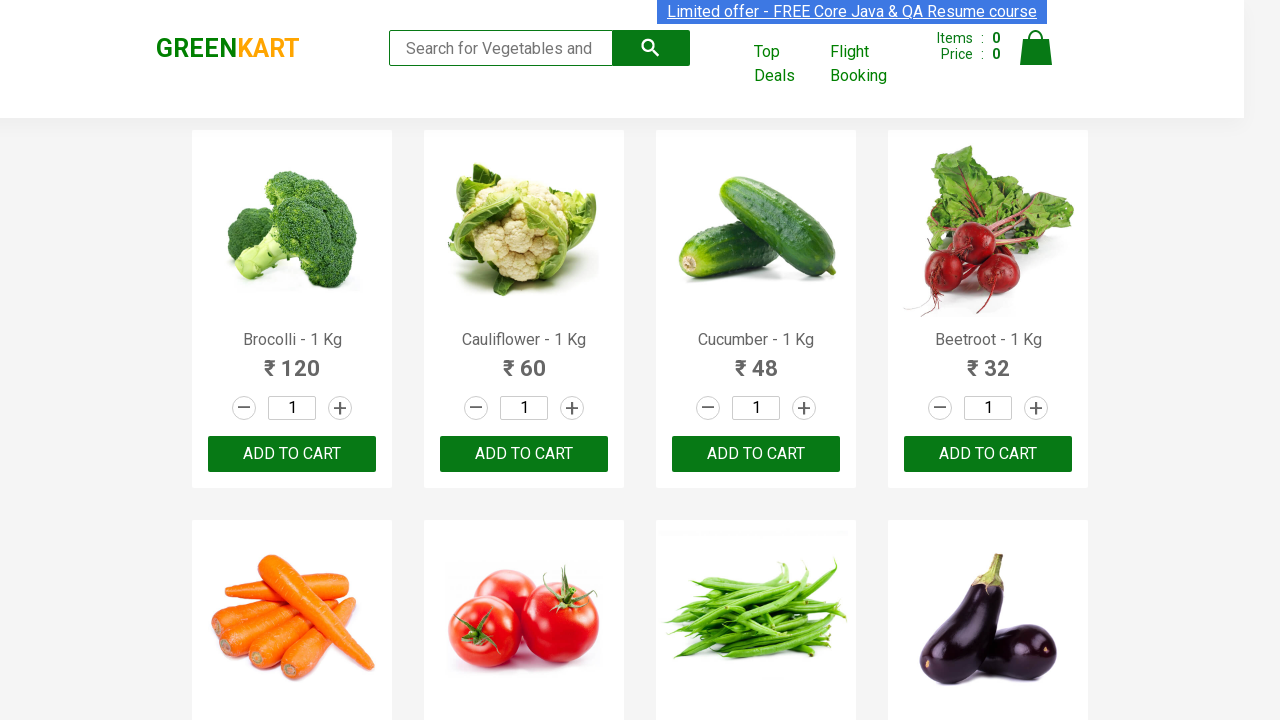

Clicked 'Add to cart' for Brocolli at (292, 454) on xpath=//div[@class='product-action']/button >> nth=0
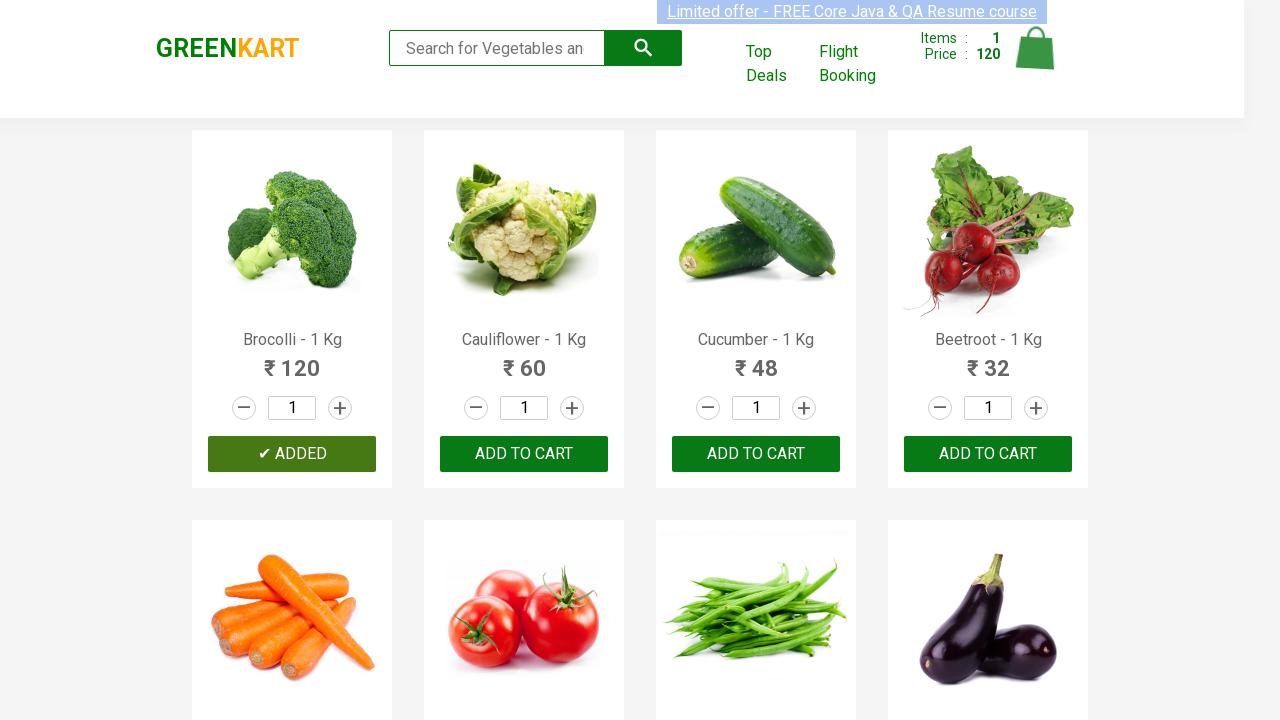

Clicked 'Add to cart' for Cucumber at (756, 454) on xpath=//div[@class='product-action']/button >> nth=2
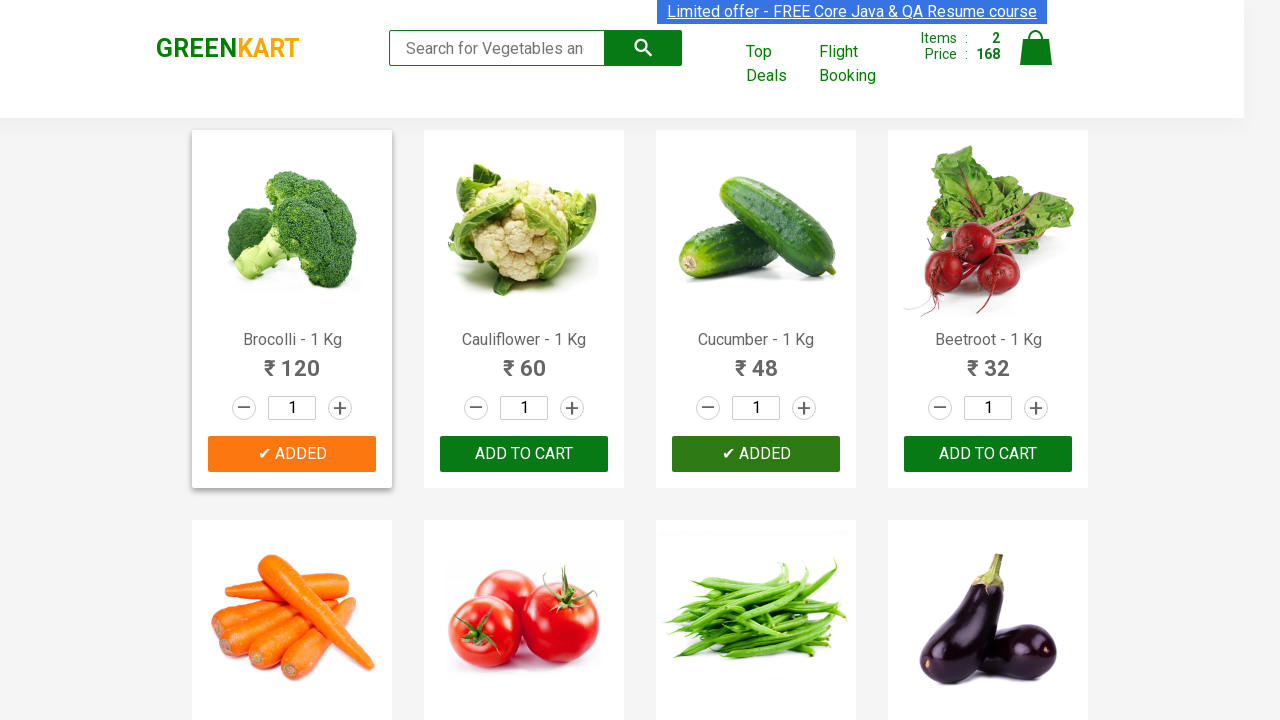

Clicked 'Add to cart' for Beetroot at (988, 454) on xpath=//div[@class='product-action']/button >> nth=3
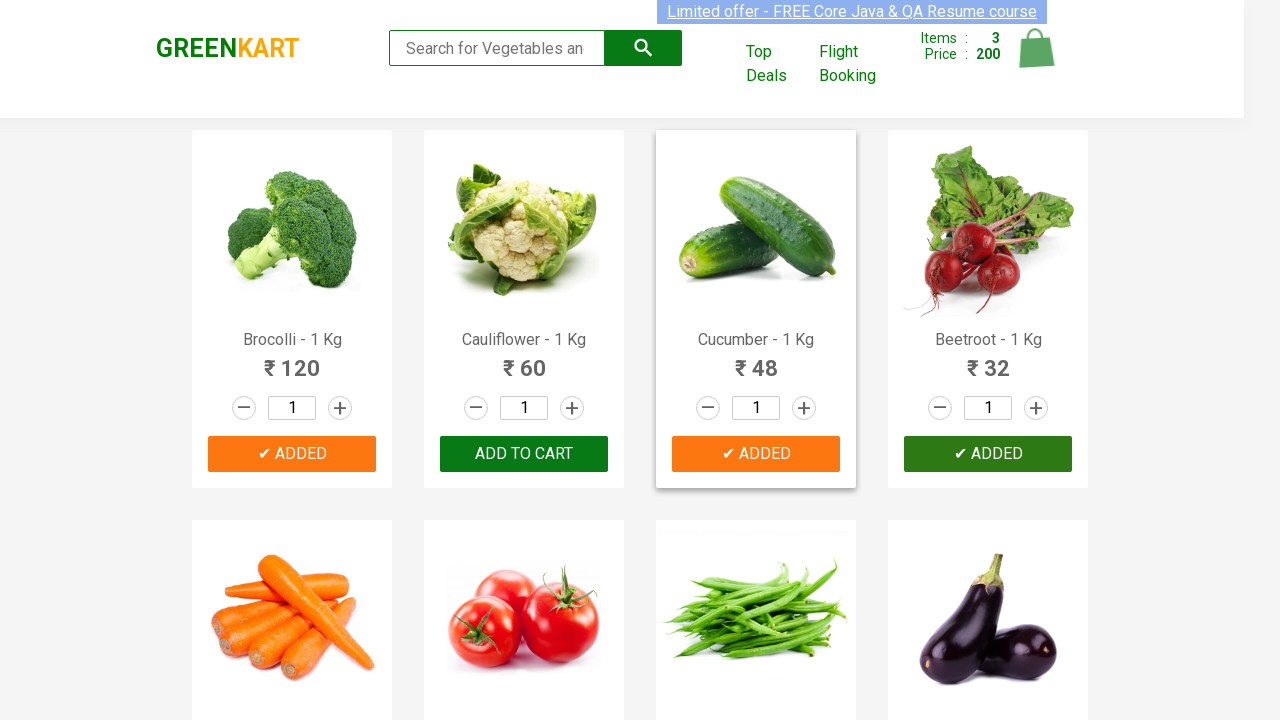

All required items (Cucumber, Brocolli, Beetroot) have been added to cart
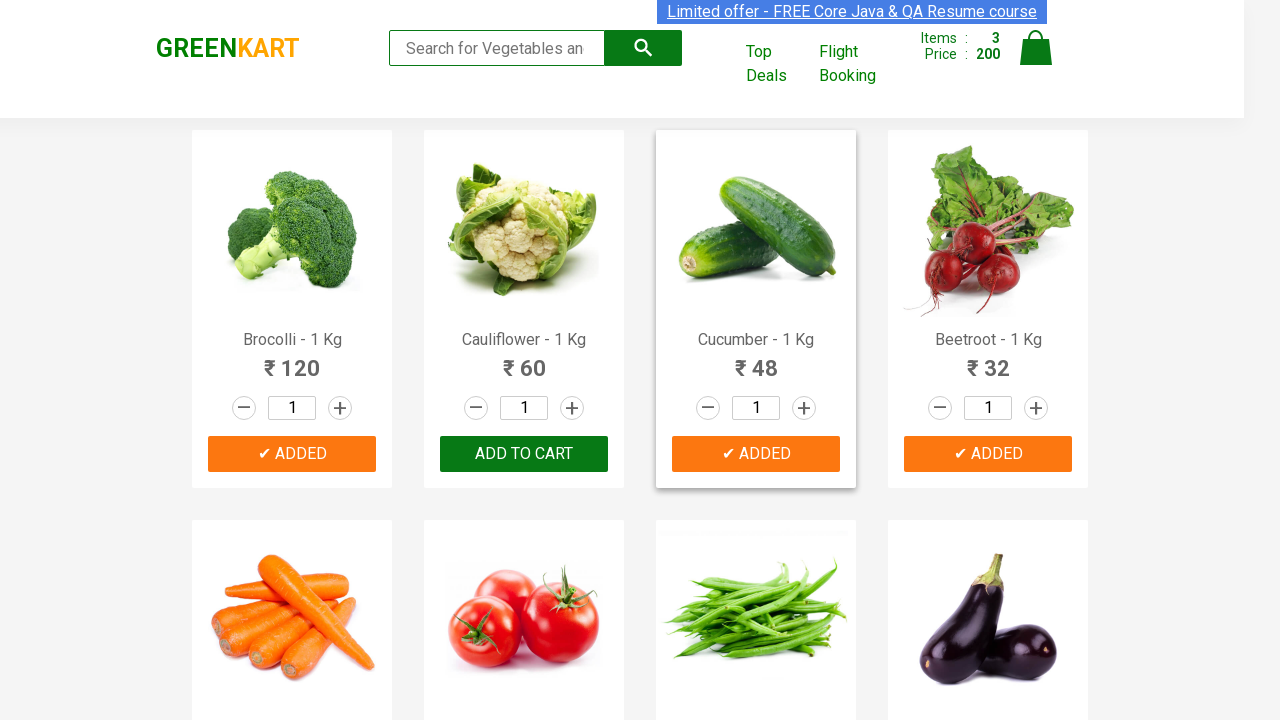

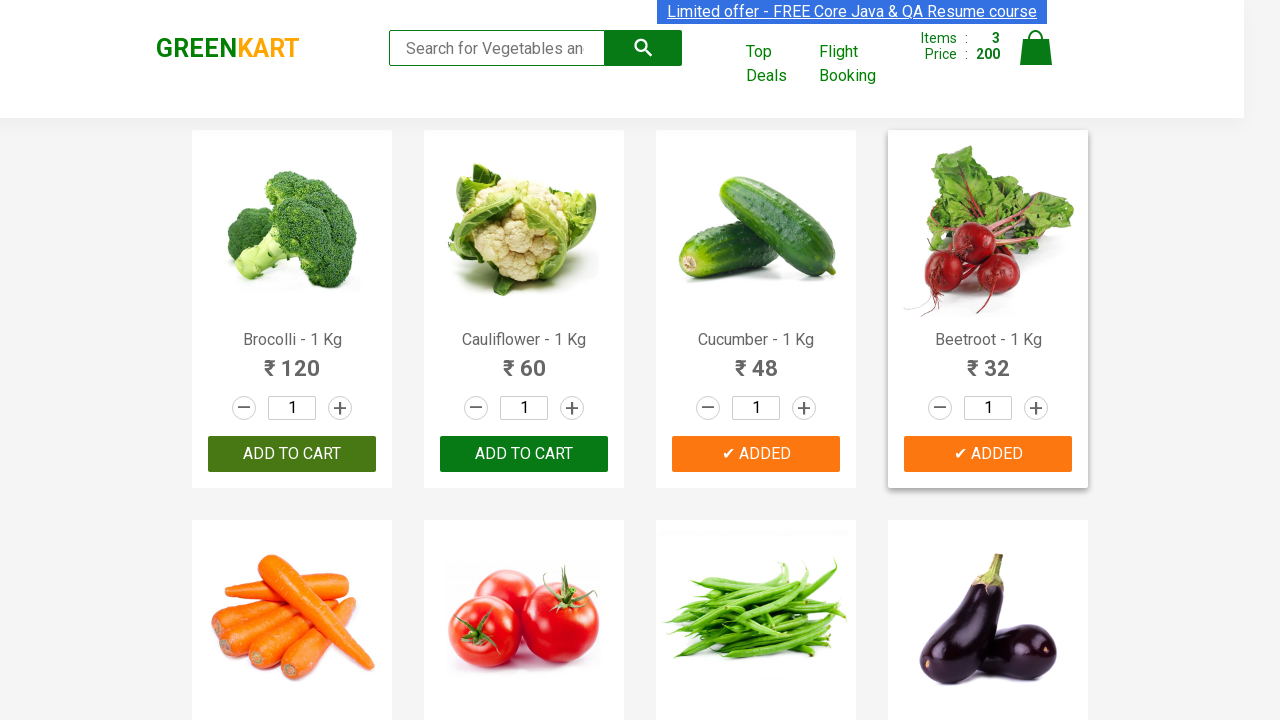